Tests window handling functionality by filling a text field in the parent window, clicking a button to open new windows, and switching between them to verify the correct window is opened

Starting URL: https://www.hyrtutorials.com/p/window-handles-practice.html

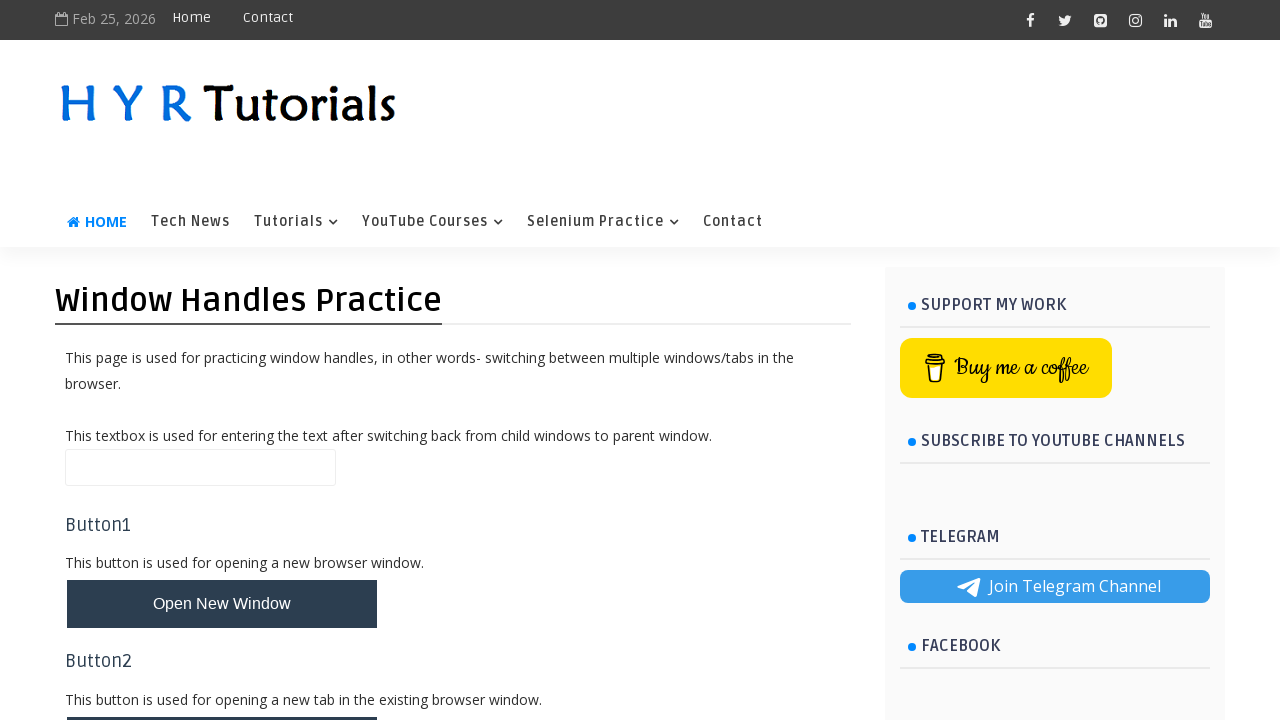

Filled parent window textbox with 'This is parent textbox' on #name
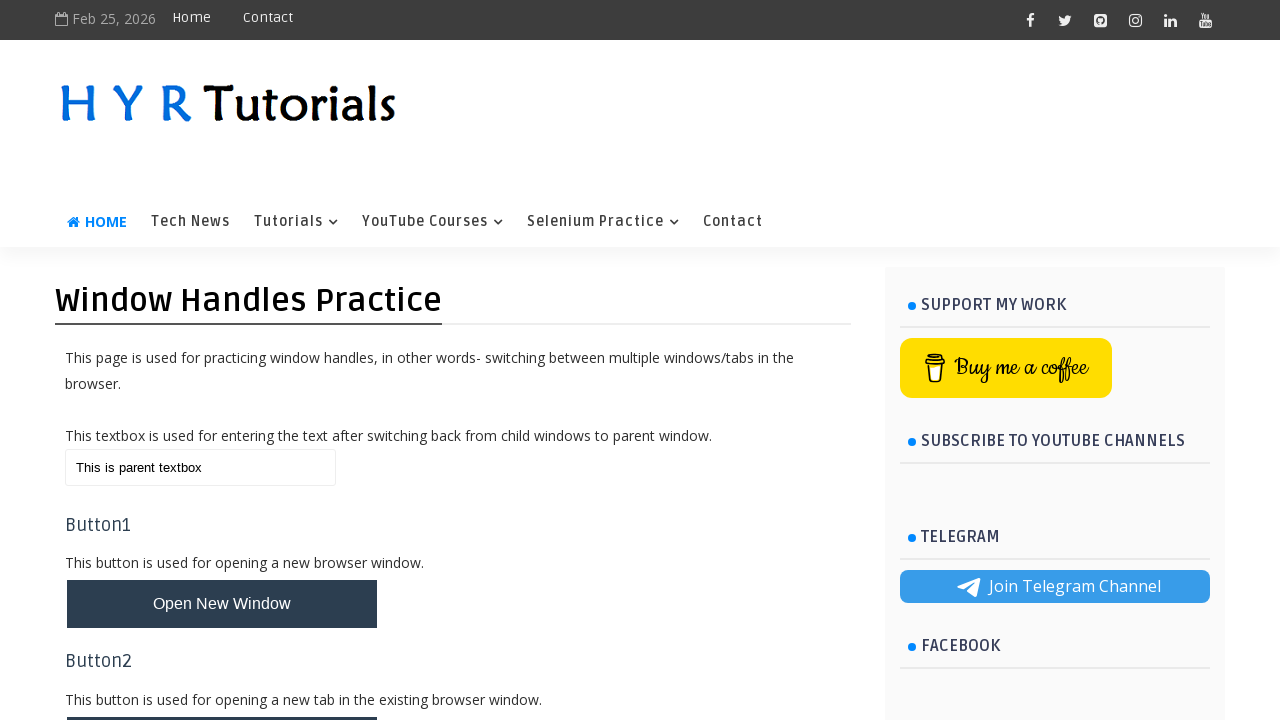

Clicked button to open new windows at (222, 361) on #newWindowsBtn
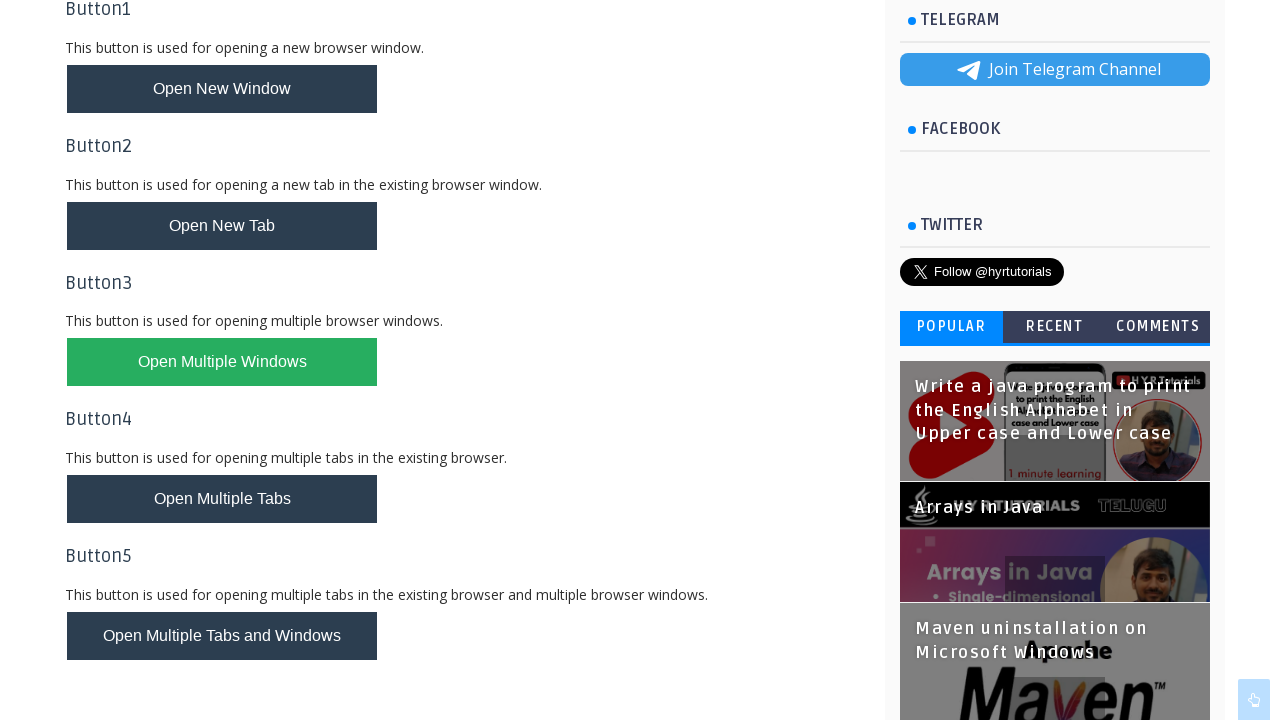

Waited for new windows to open
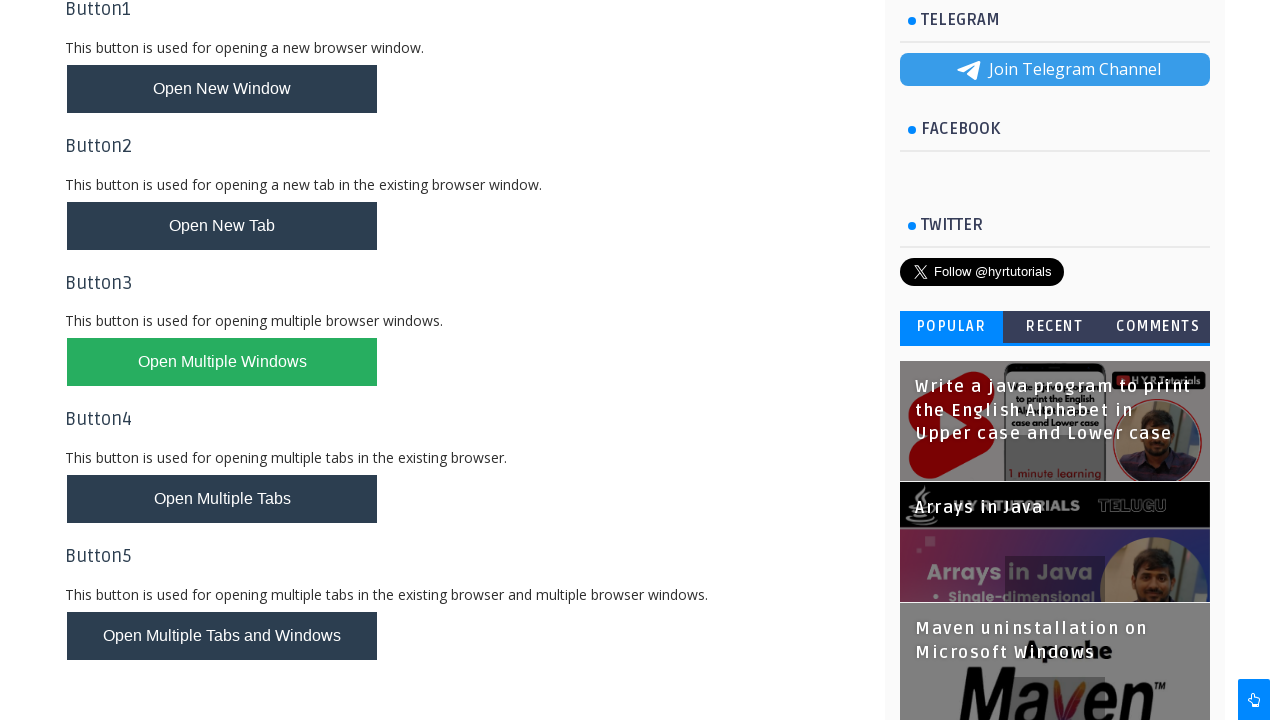

Retrieved all opened pages/tabs from context
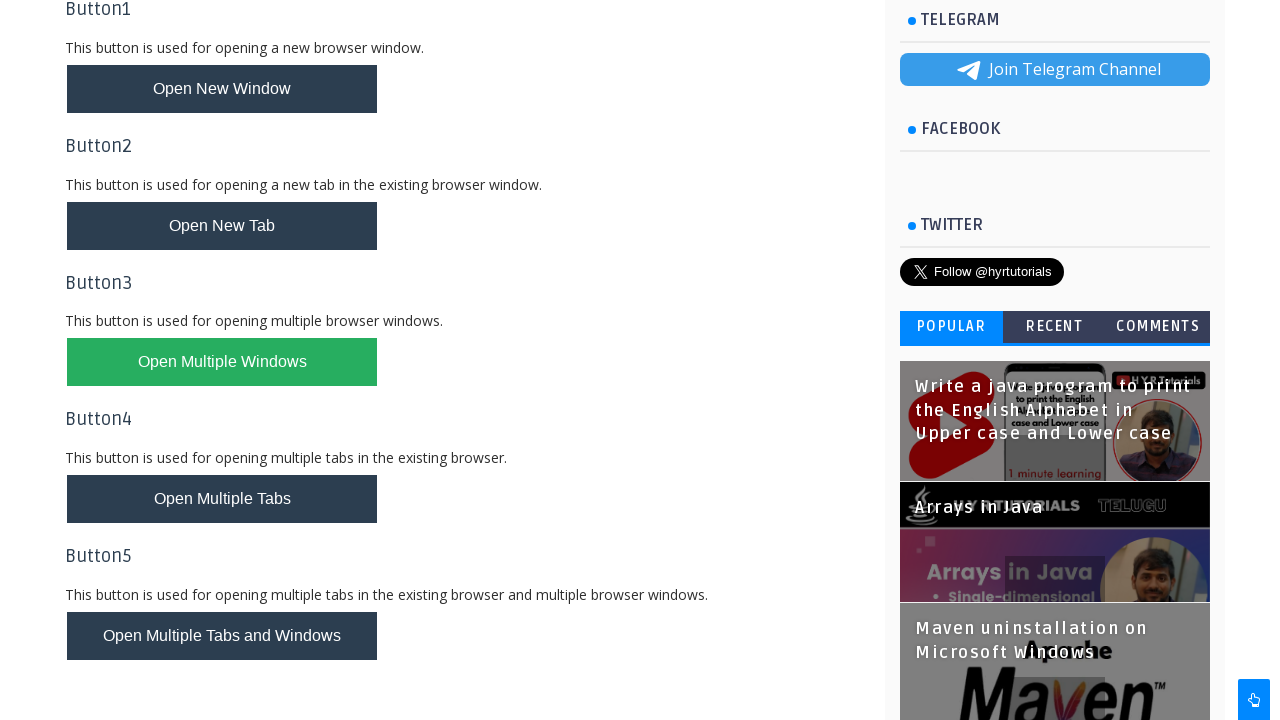

Switched to window with 'XPath' in title
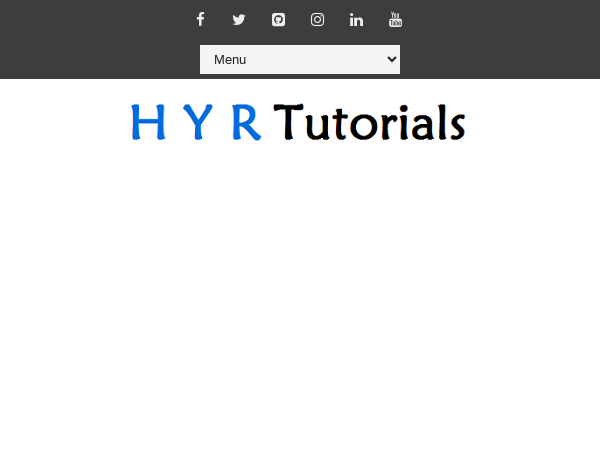

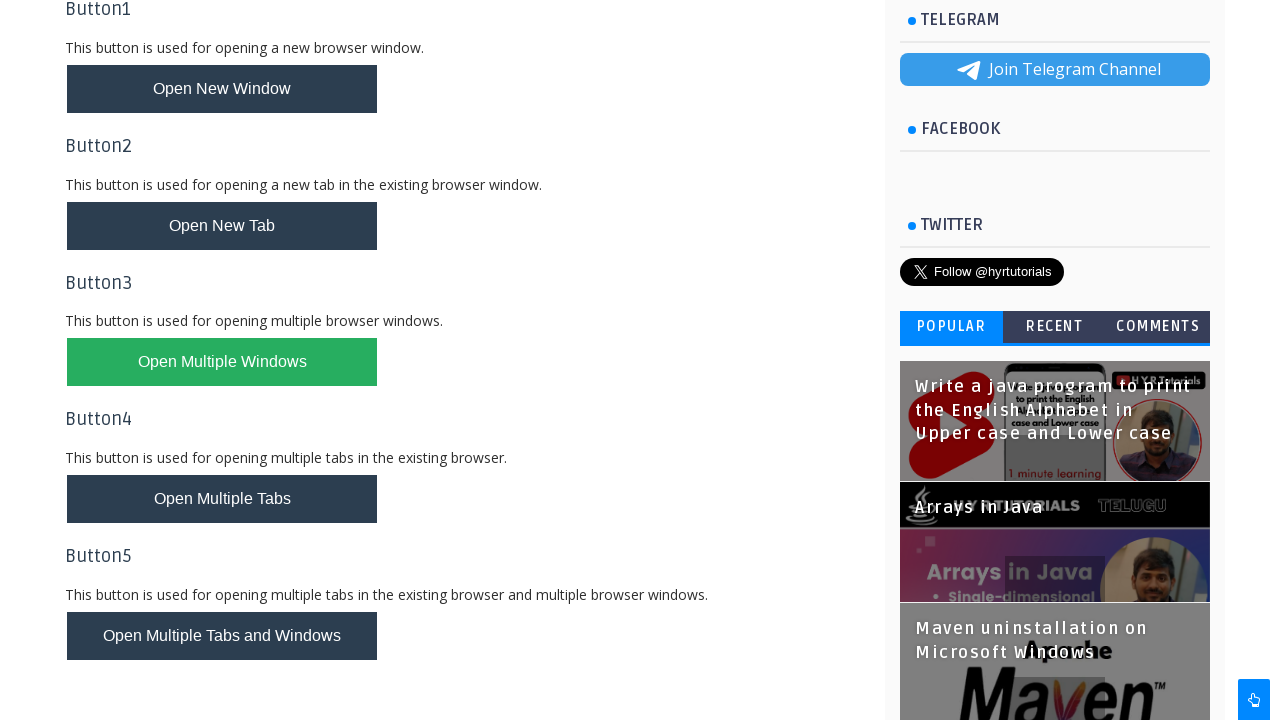